Tests the selectable interaction on jQuery UI by selecting multiple items with Ctrl+click

Starting URL: https://jqueryui.com/

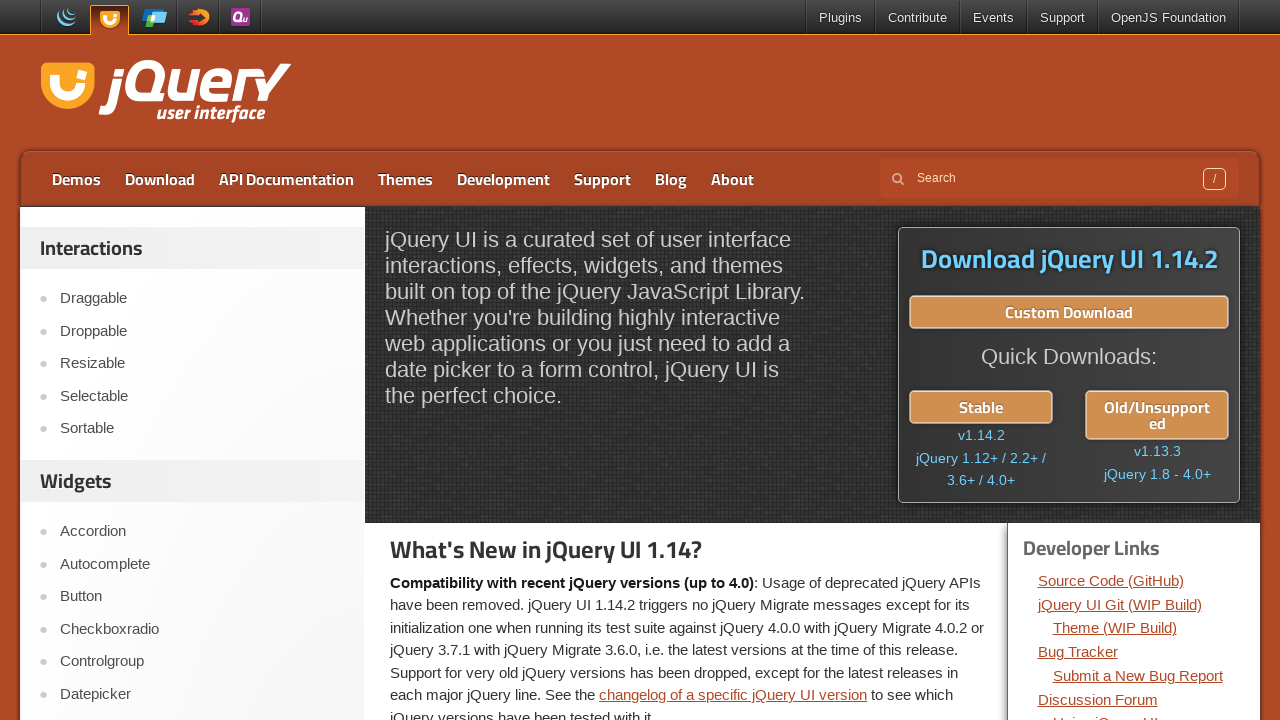

Clicked on Selectable link to navigate to jQuery UI selectable demo at (202, 396) on text=Selectable
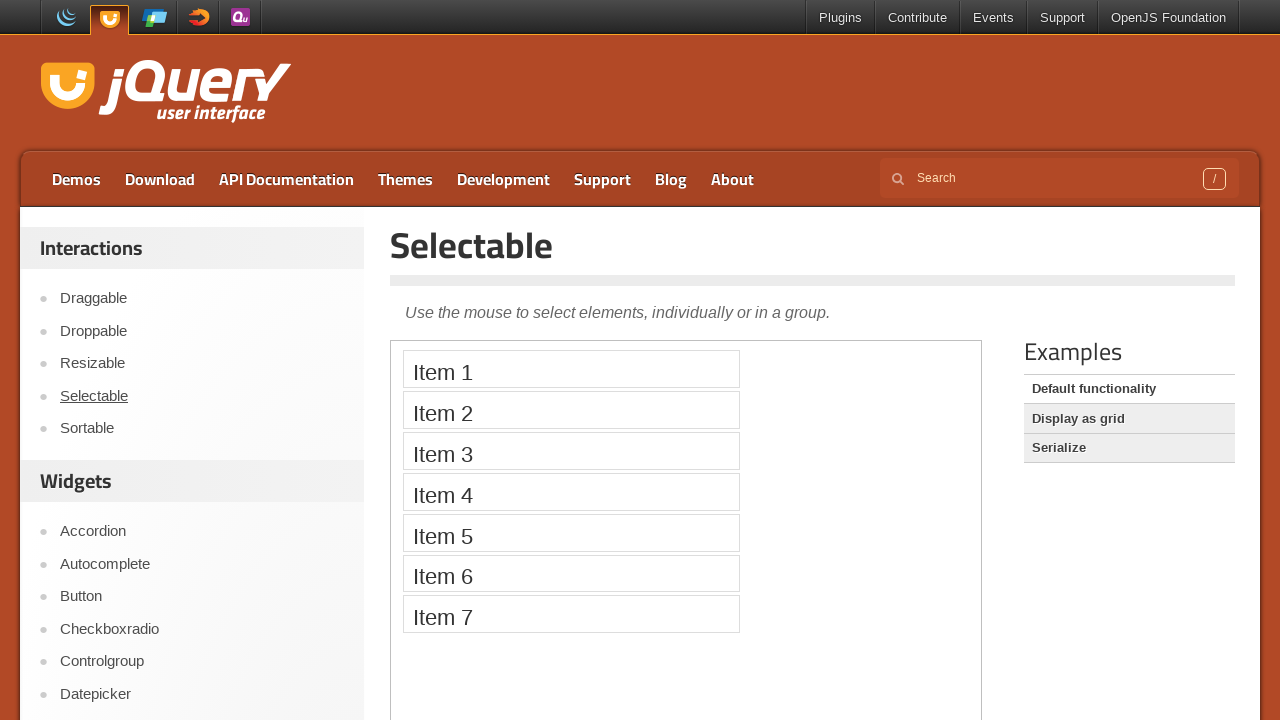

Located iframe containing selectable items
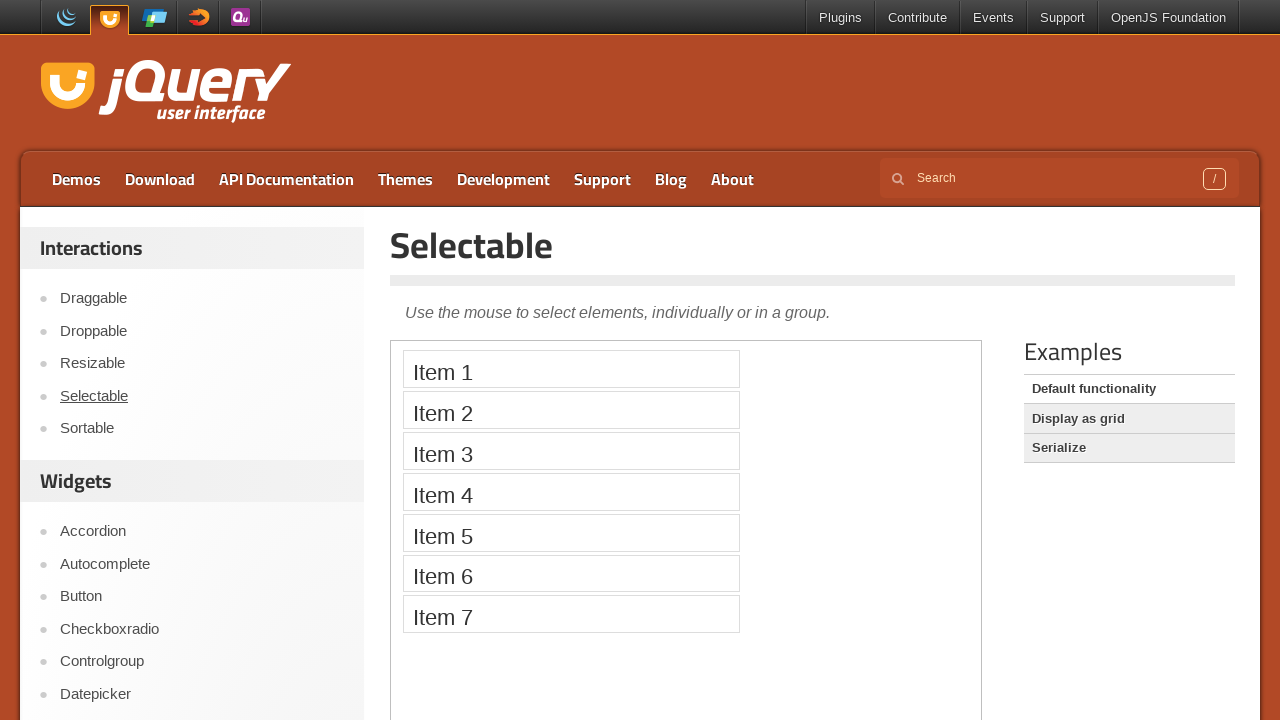

Located first selectable item
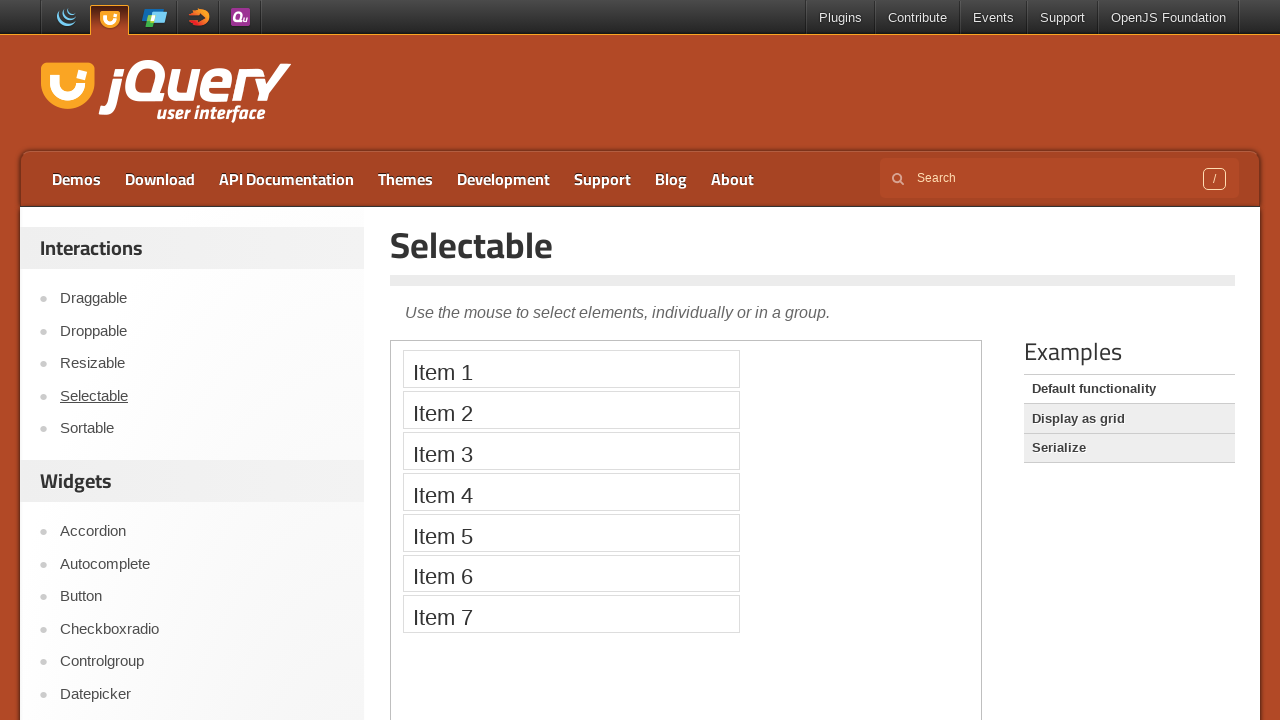

Located third selectable item
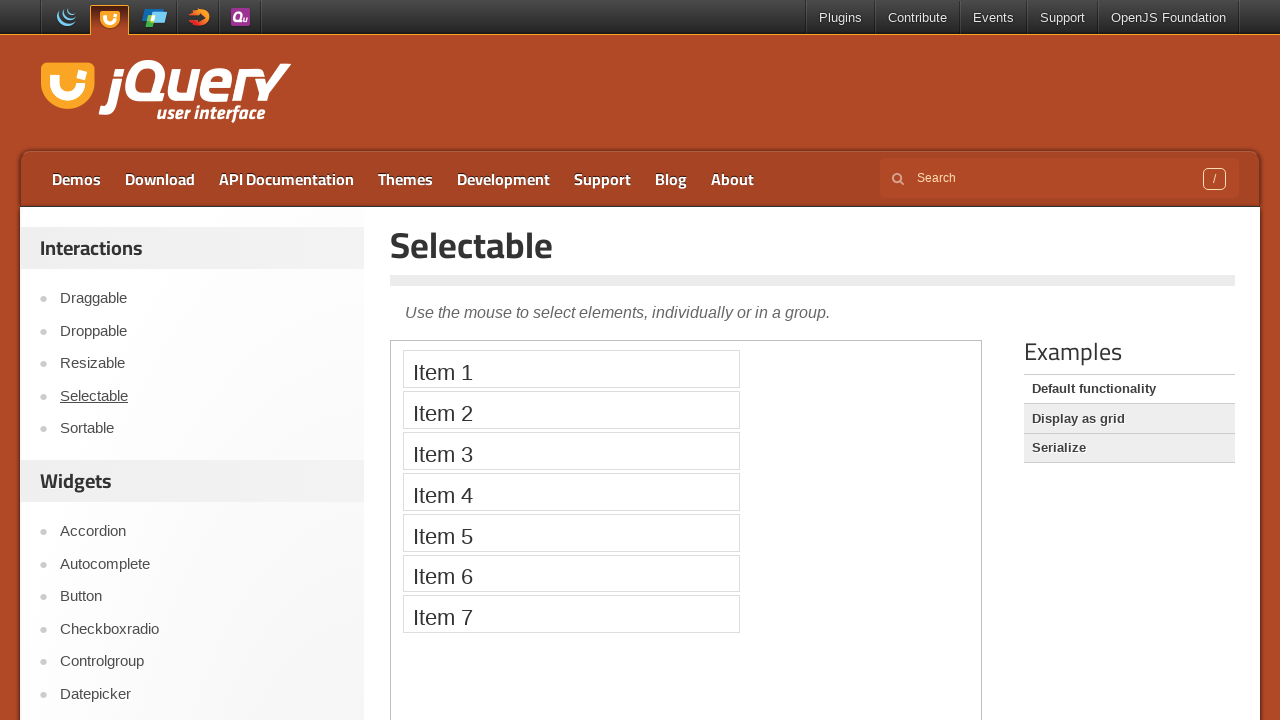

Located fifth selectable item
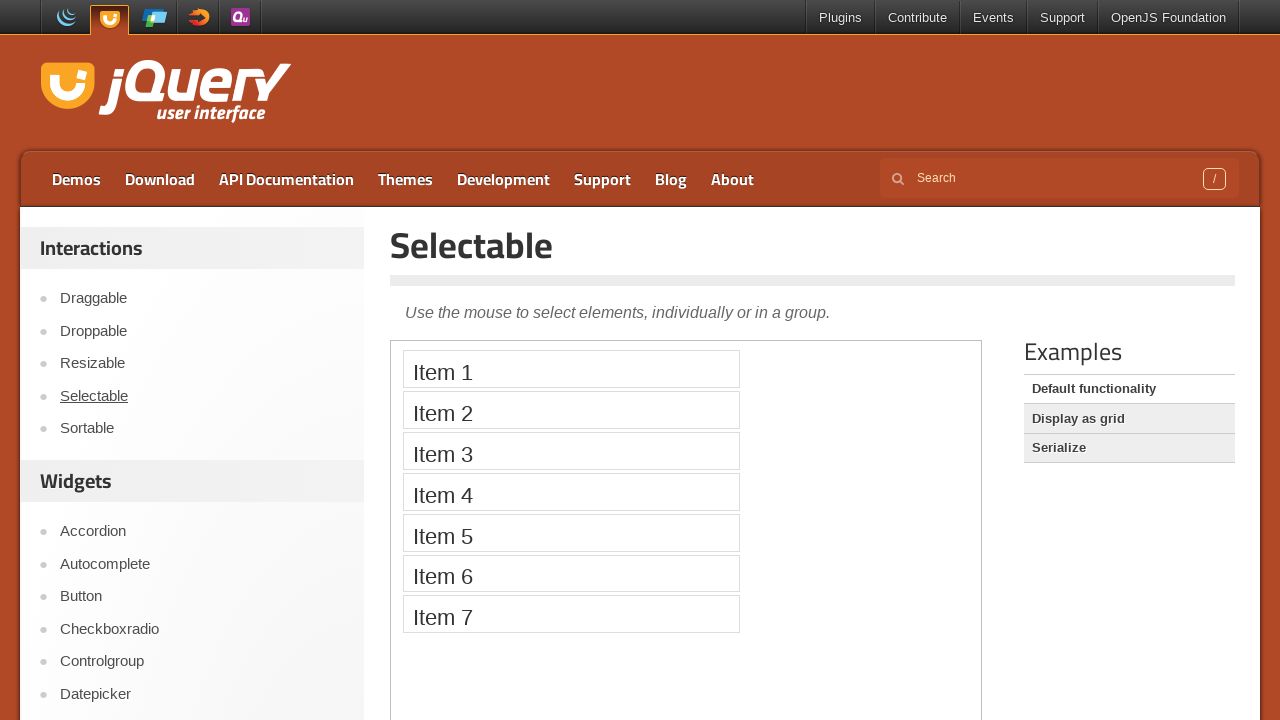

Pressed Control key down for multi-select
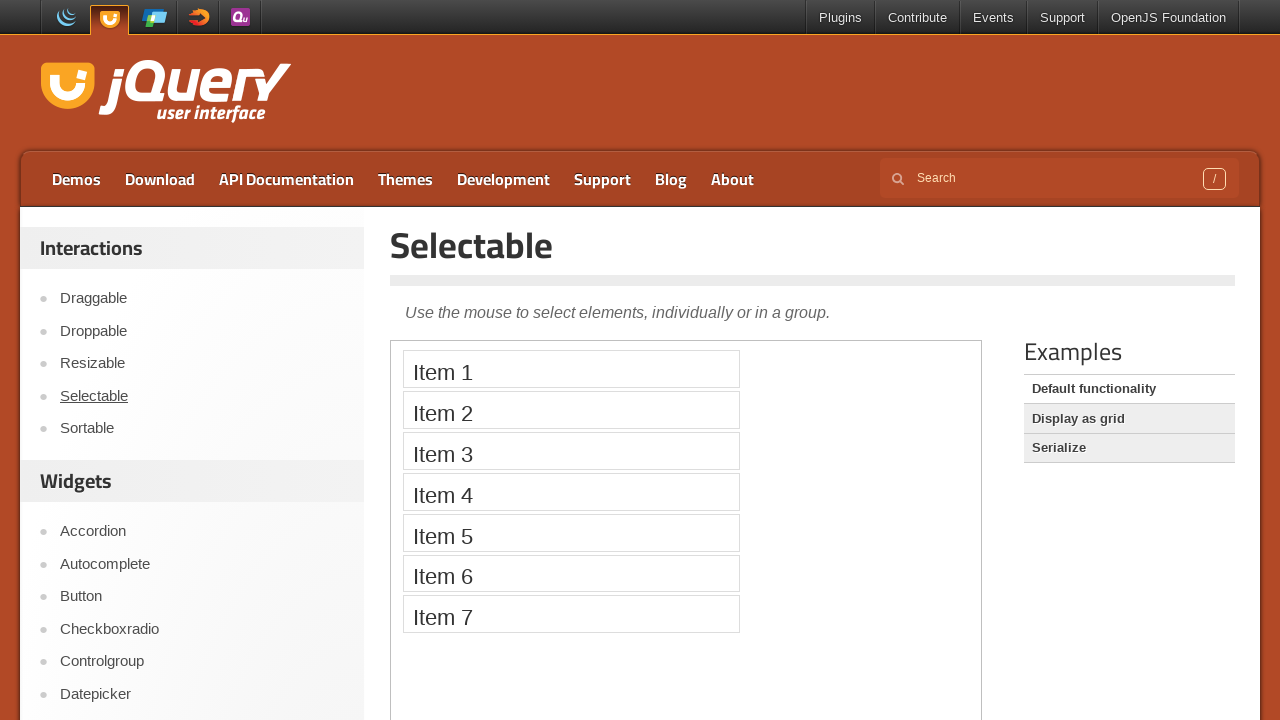

Clicked first item while holding Control key at (571, 369) on iframe >> nth=0 >> internal:control=enter-frame >> xpath=//ol[@id='selectable']/
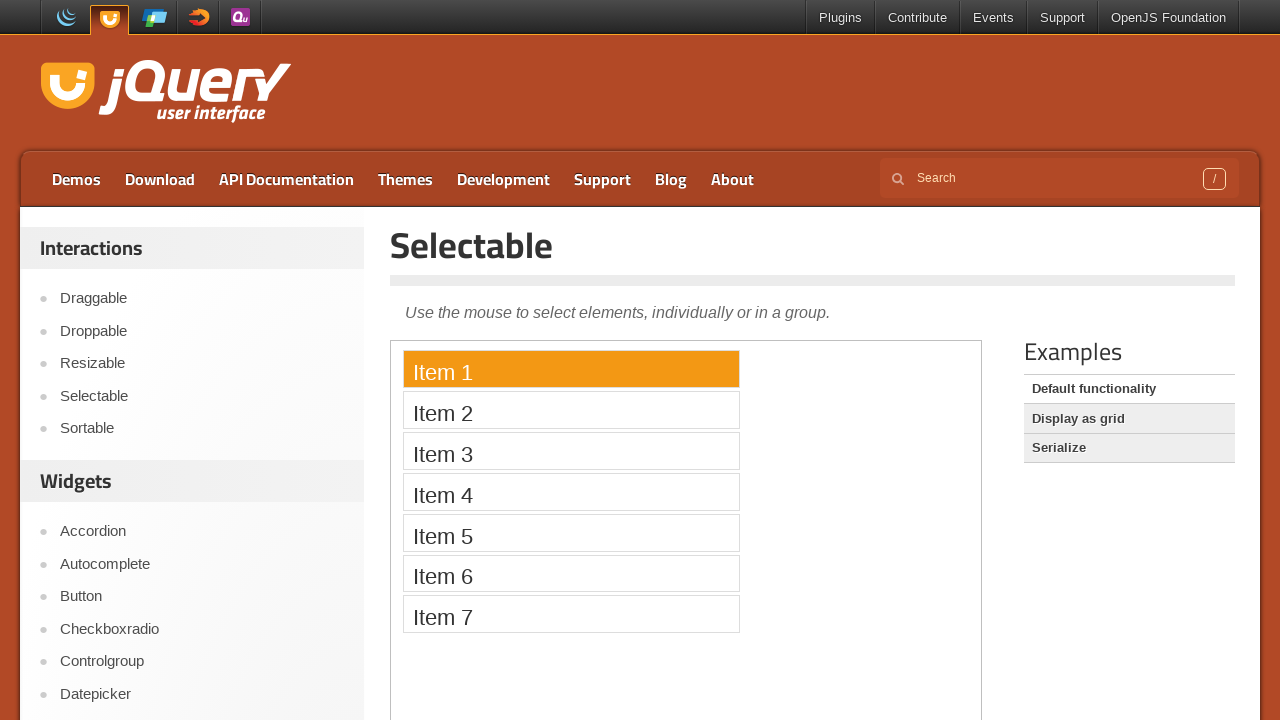

Ctrl+clicked third item to add to selection at (571, 451) on iframe >> nth=0 >> internal:control=enter-frame >> xpath=//ol[@id='selectable']/
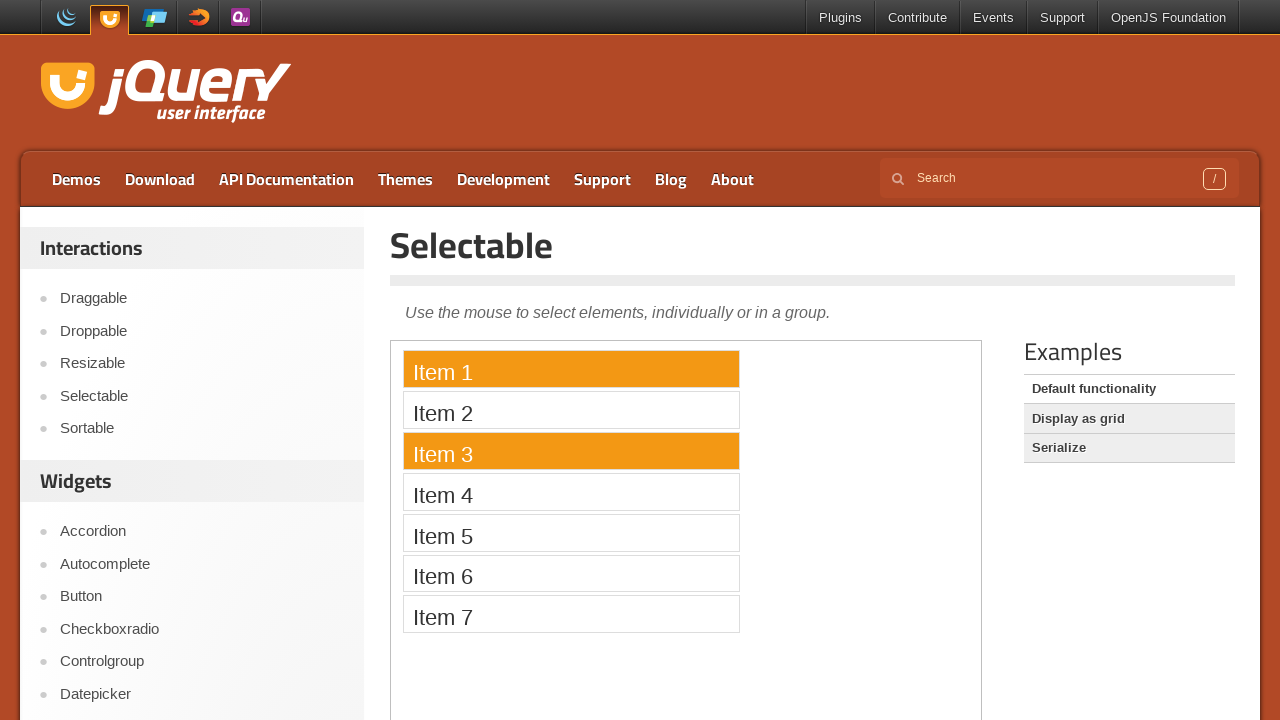

Ctrl+clicked fifth item to add to selection at (571, 532) on iframe >> nth=0 >> internal:control=enter-frame >> xpath=//ol[@id='selectable']/
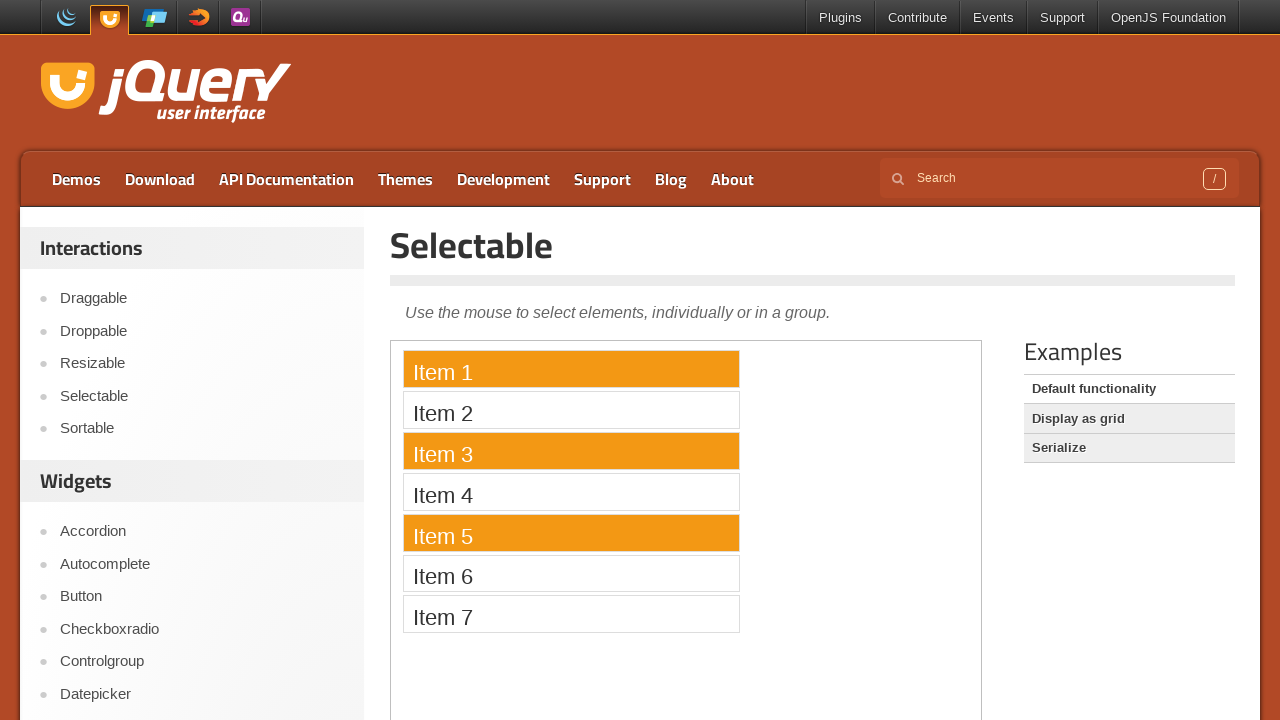

Released Control key to complete multi-select operation
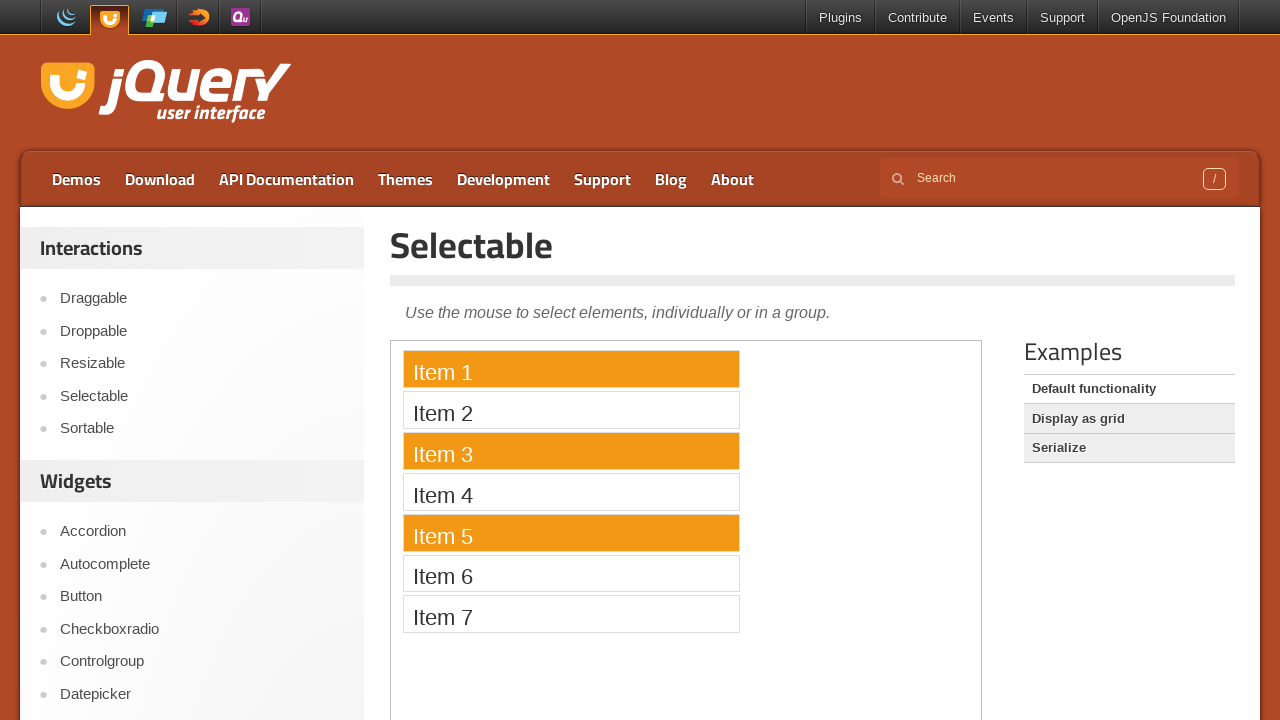

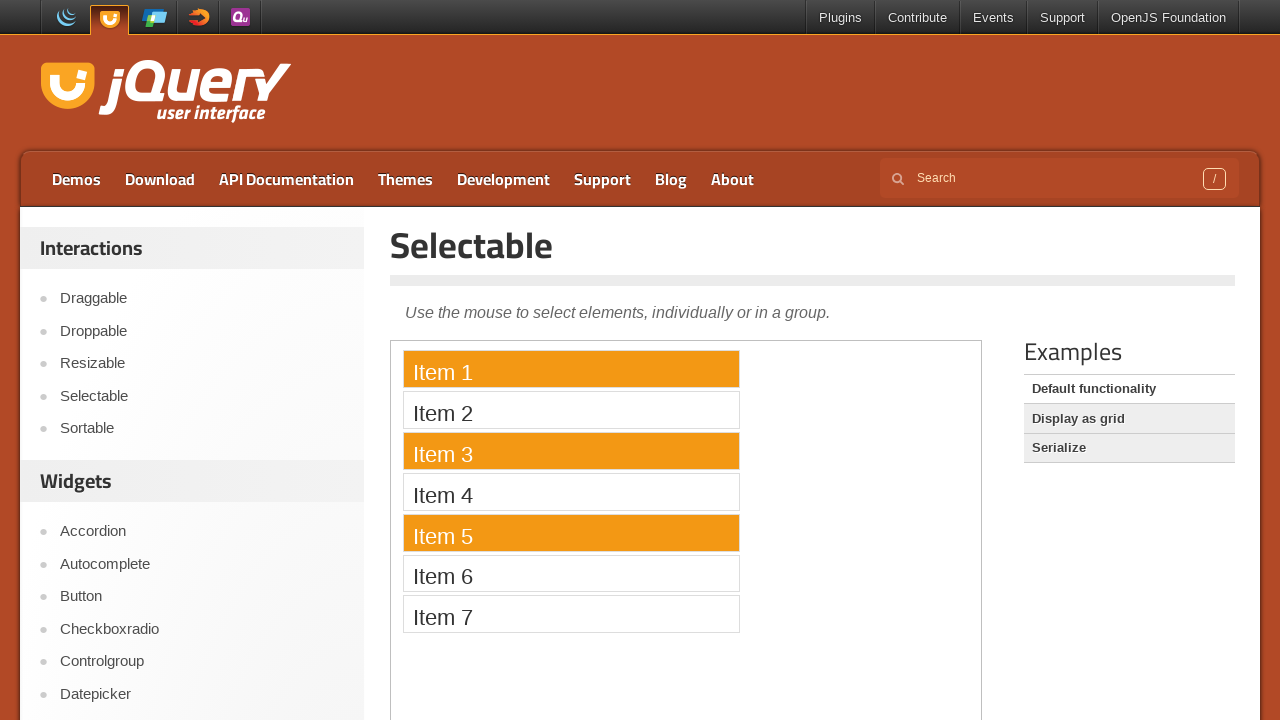